Tests user registration form by filling in email, password, CPF fields and accepting terms before submitting

Starting URL: https://www.vagas.com.br/cadastrar-curriculo

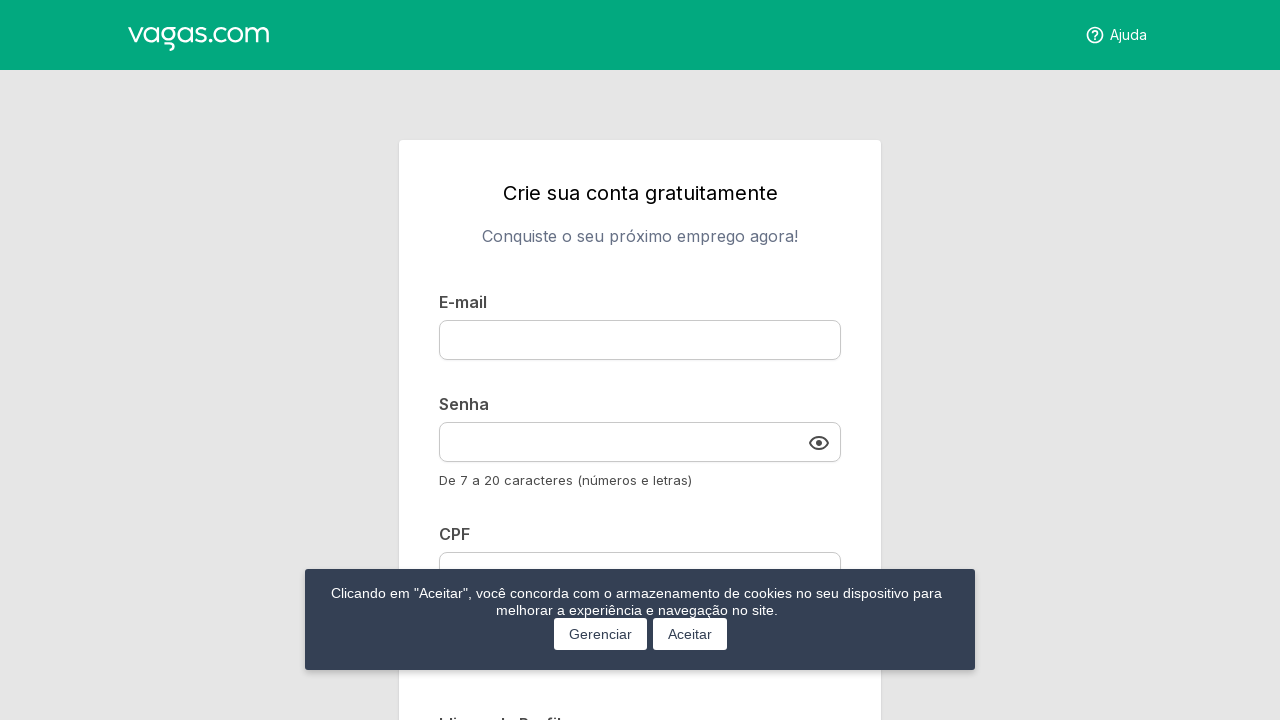

Clicked on email input field at (640, 340) on input[name='email']
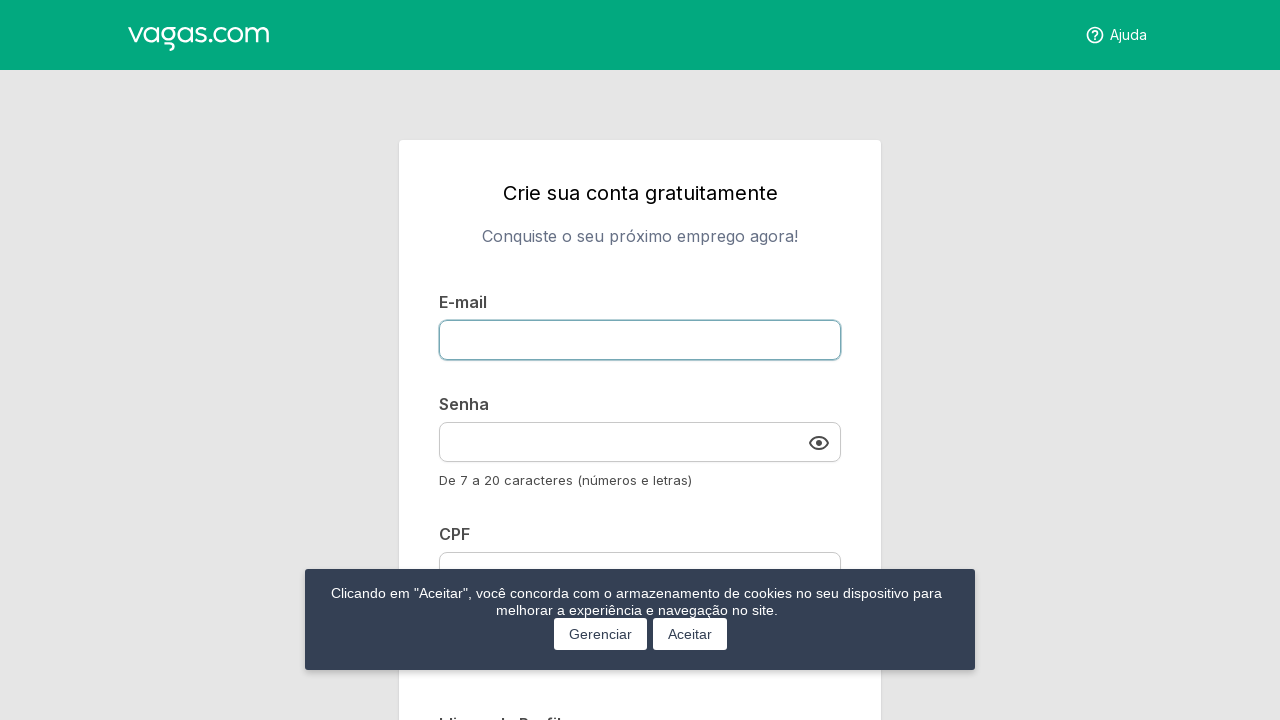

Filled email field with 'testuser847@example.com' on input[data-testid='input-email']
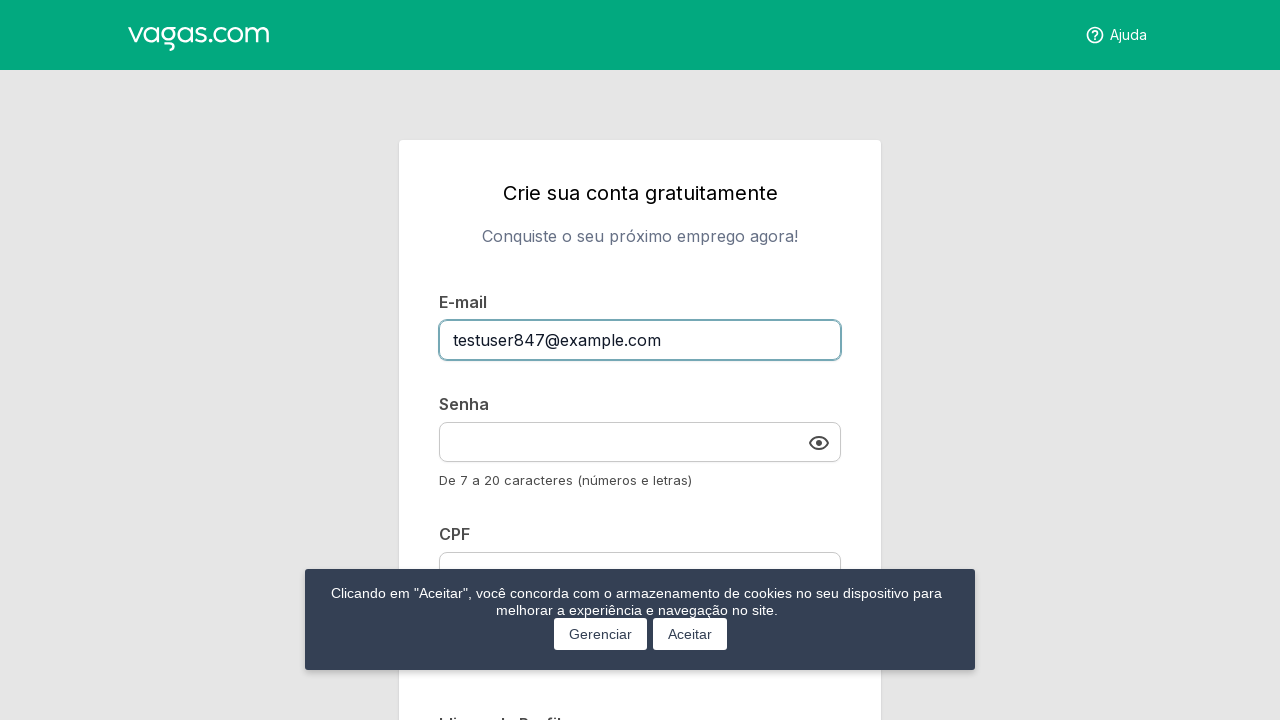

Clicked on password input field at (640, 442) on input[name='password']
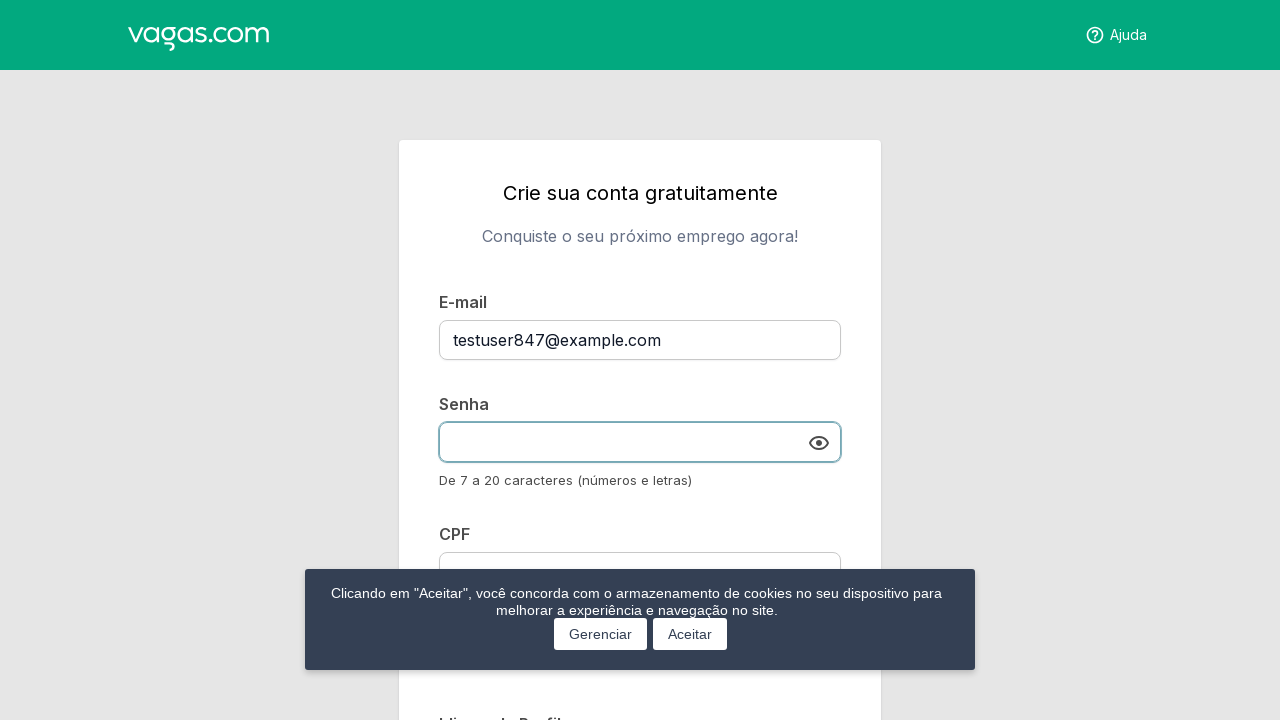

Filled password field with secure password on input[name='password']
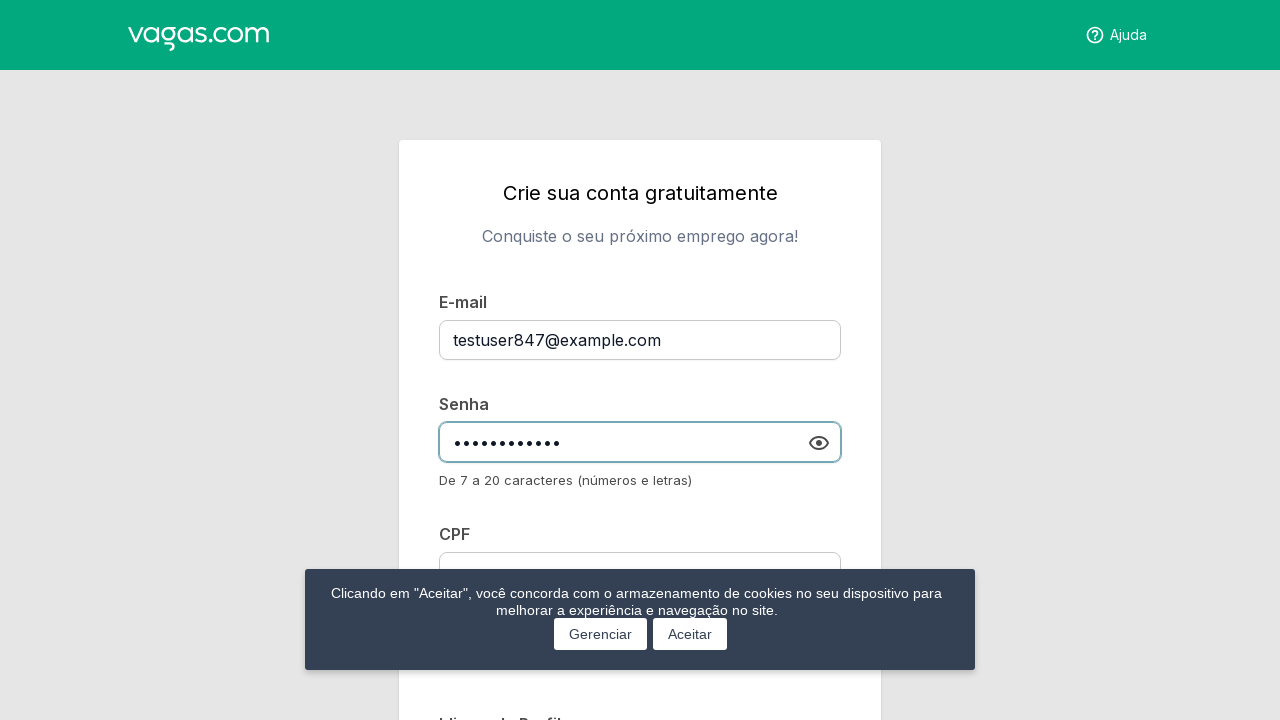

Clicked on CPF input field at (640, 360) on input[name='cpf']
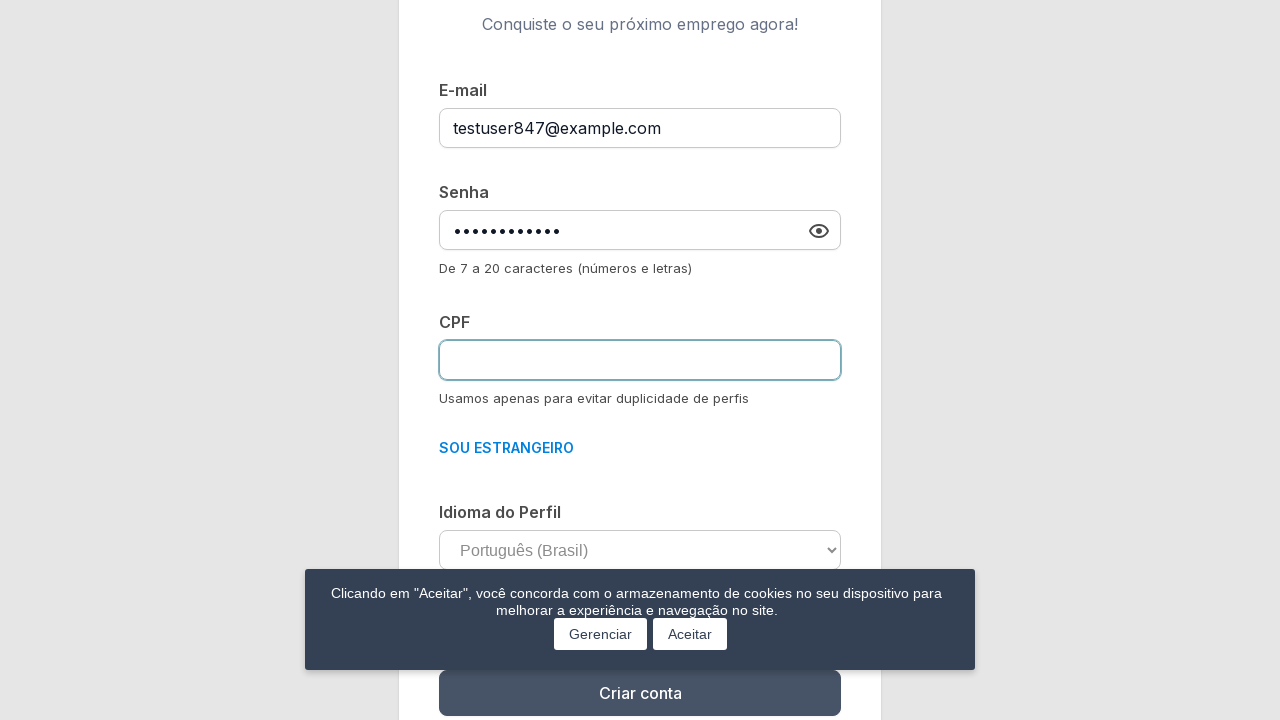

Filled CPF field with '98765432109' on input[name='cpf']
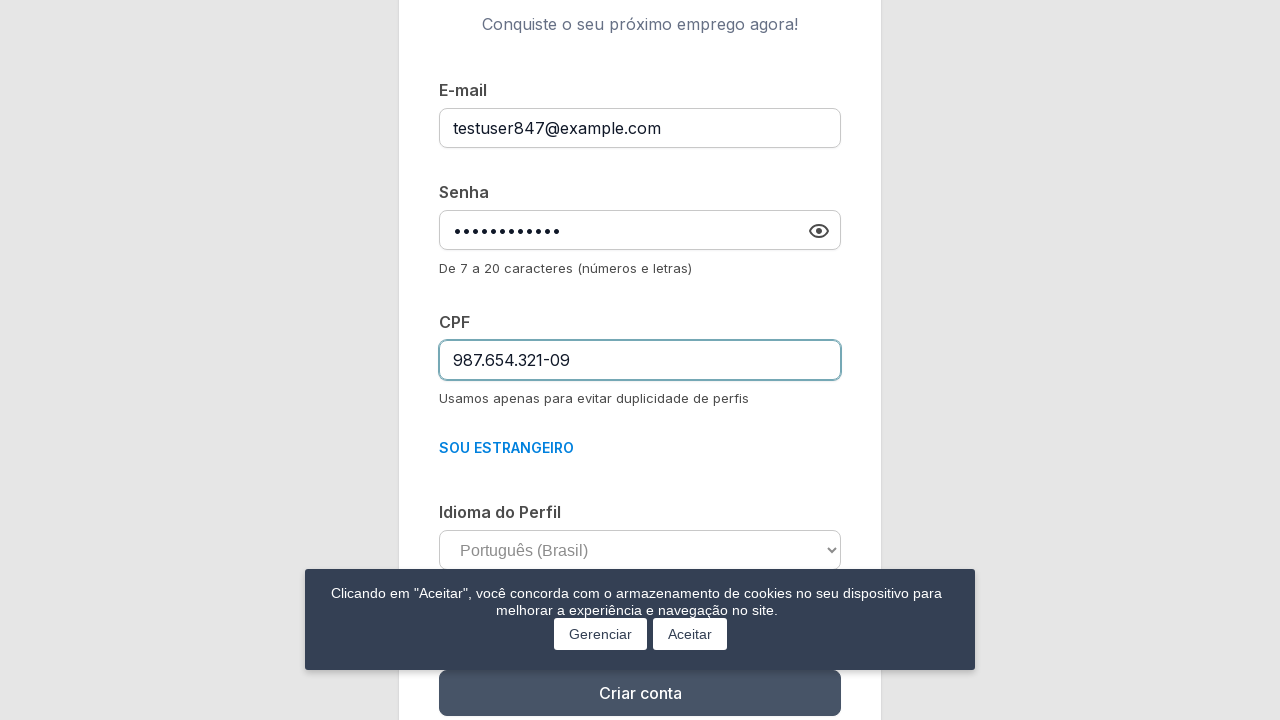

Checked the terms and conditions agreement checkbox at (447, 712) on input[name='agree']
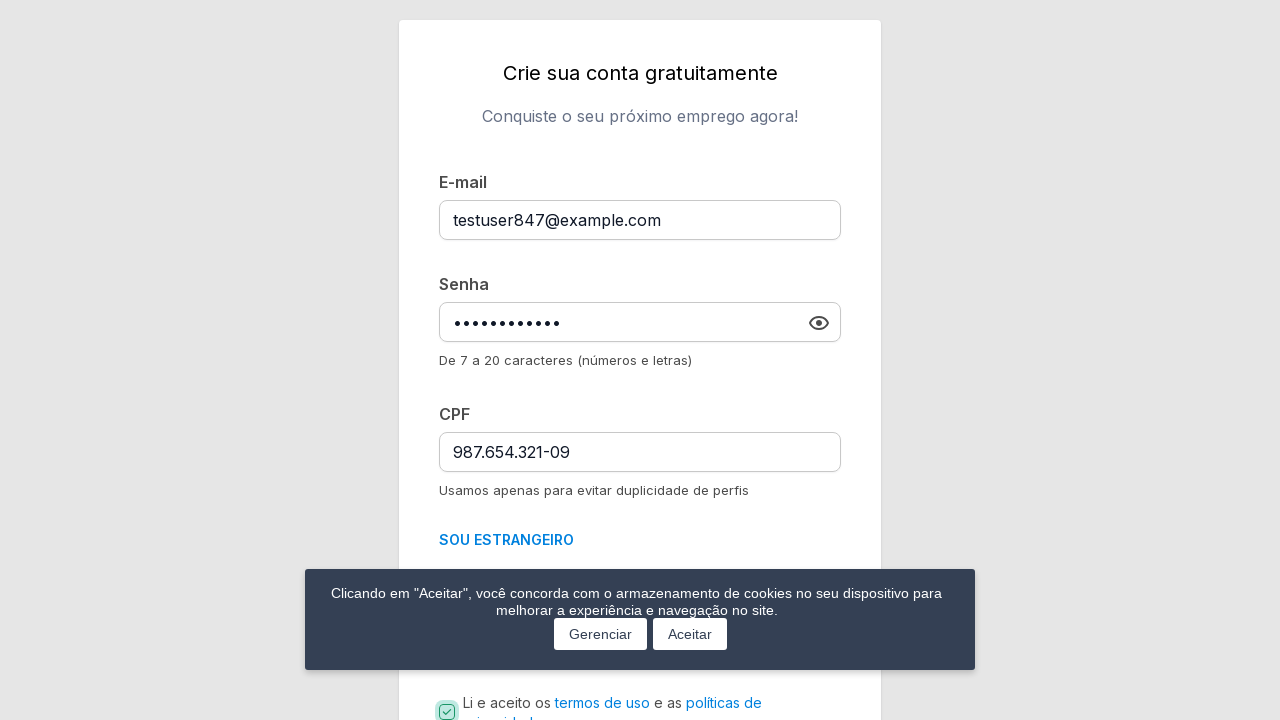

Clicked submit button to register user at (640, 360) on button[type='submit']
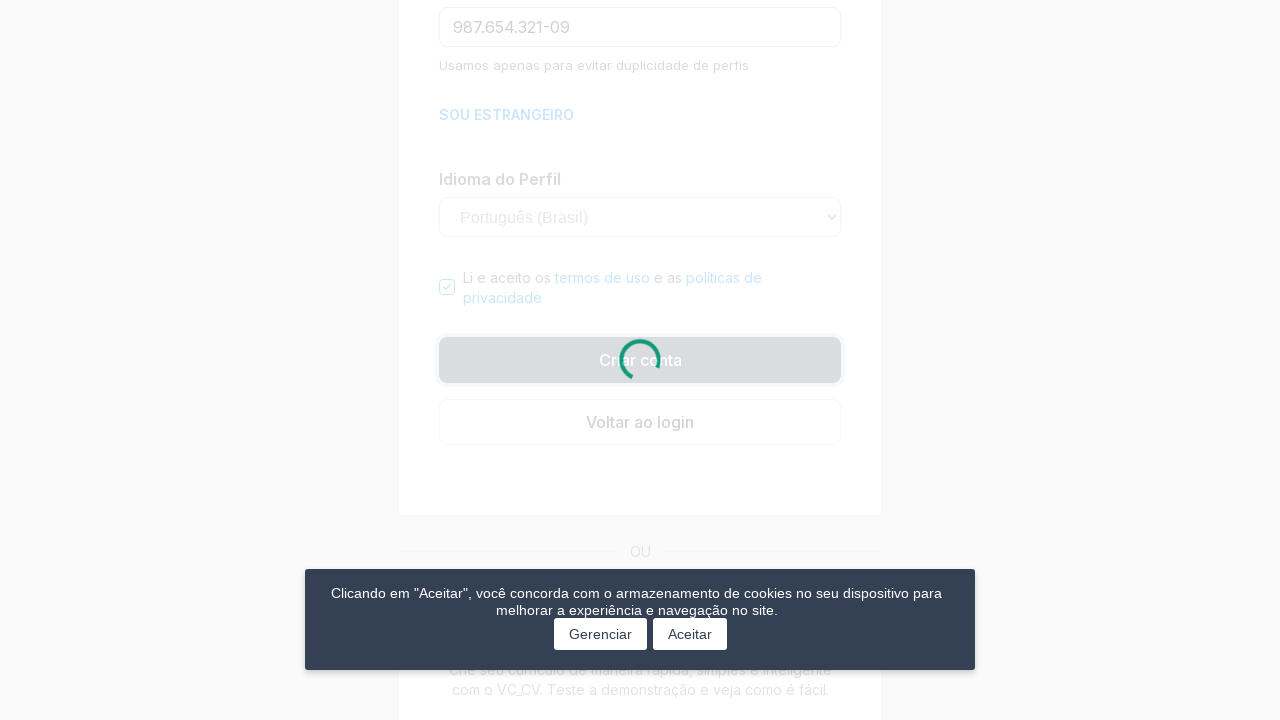

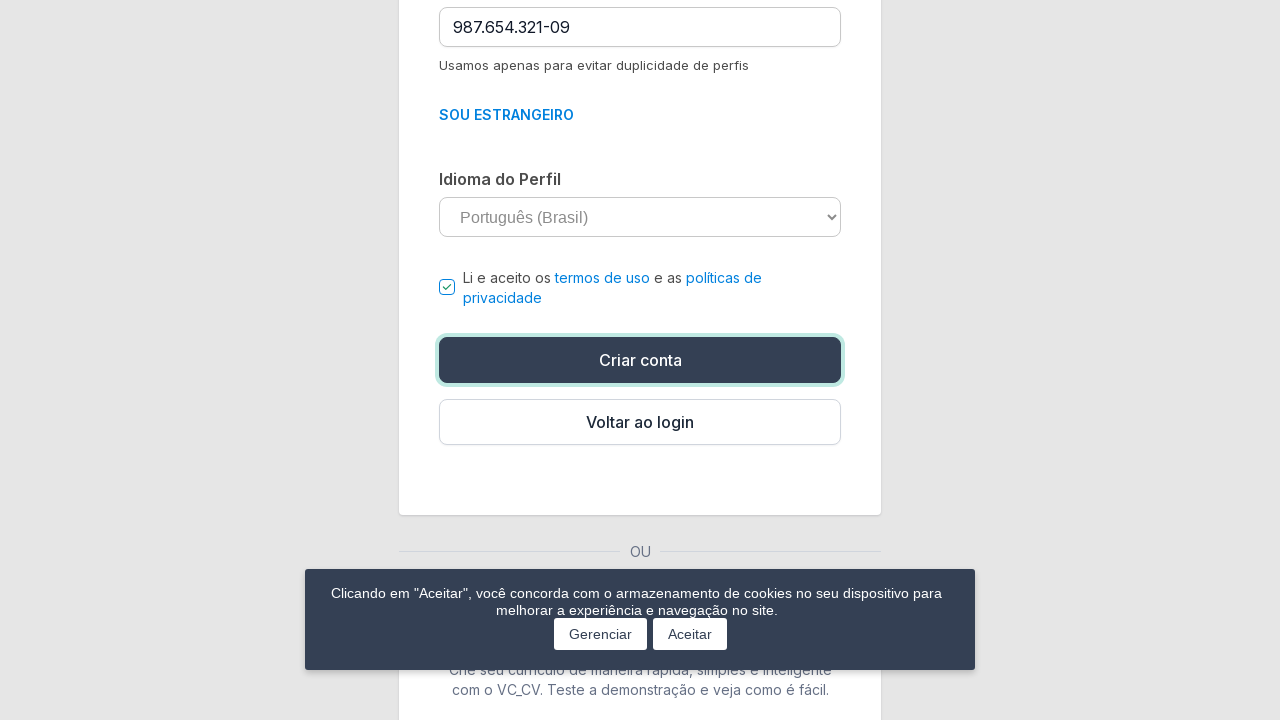